Tests handling a Confirmation dialog by accepting it when triggered

Starting URL: https://zimaev.github.io/dialog/

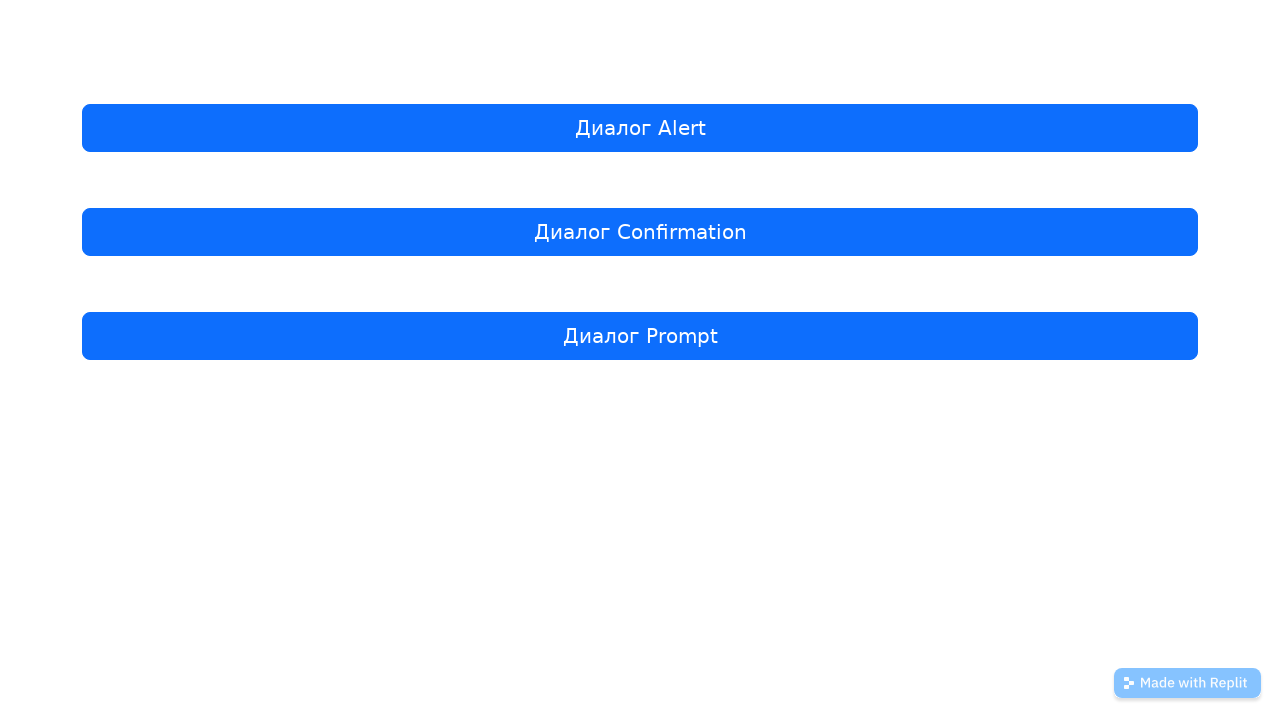

Set up dialog handler to accept all dialogs
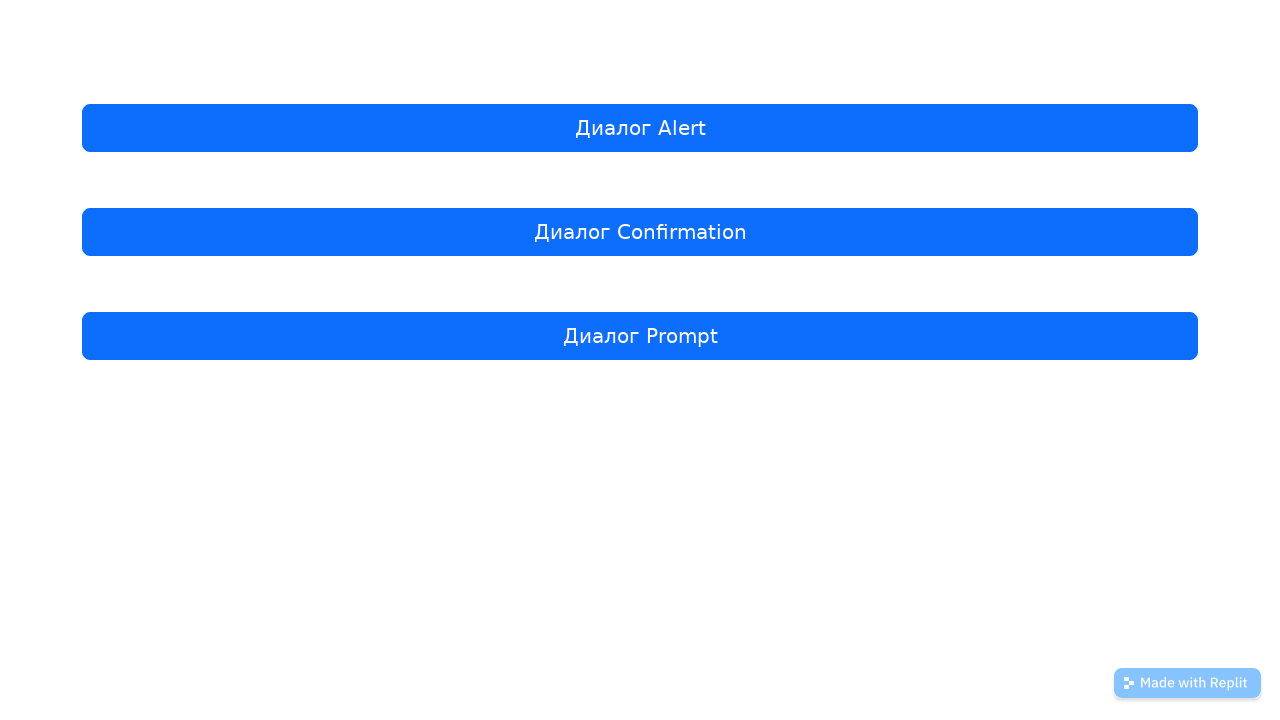

Clicked on Confirmation dialog button at (640, 232) on internal:text="\u0414\u0438\u0430\u043b\u043e\u0433 Confirmation"i
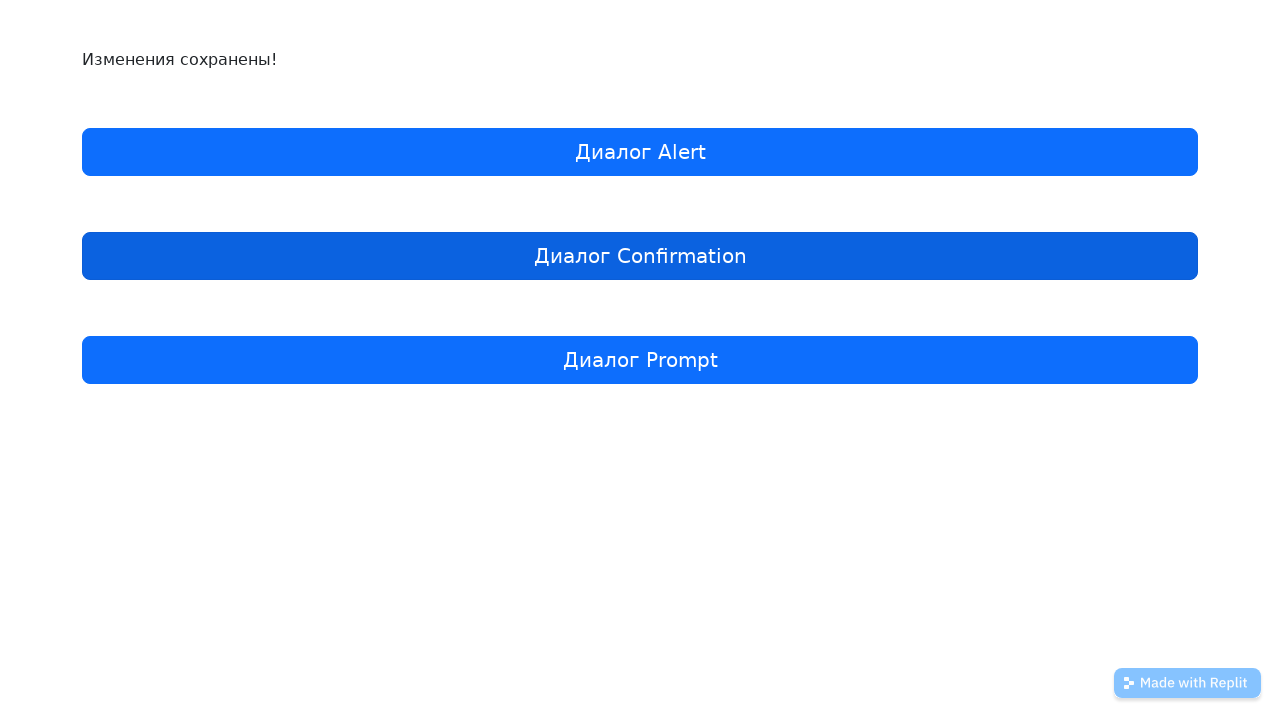

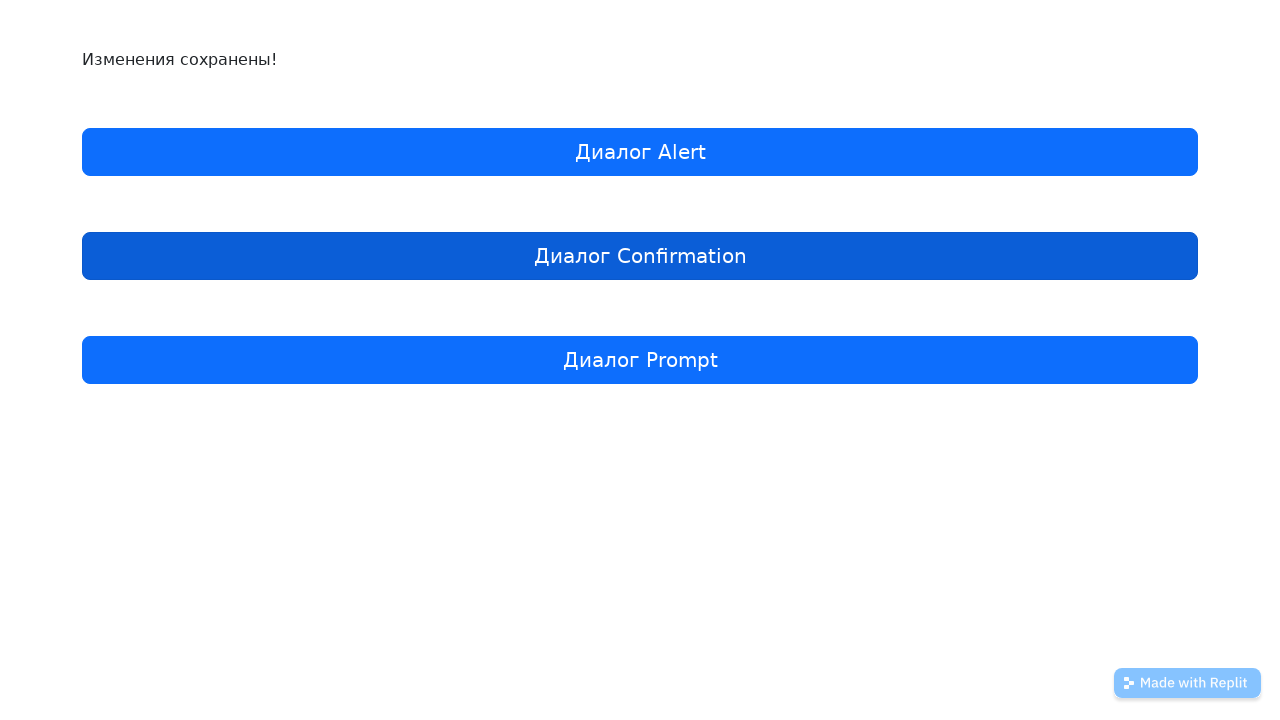